Tests double-click functionality by performing a double-click on the 'Copy Text' button

Starting URL: https://testautomationpractice.blogspot.com/

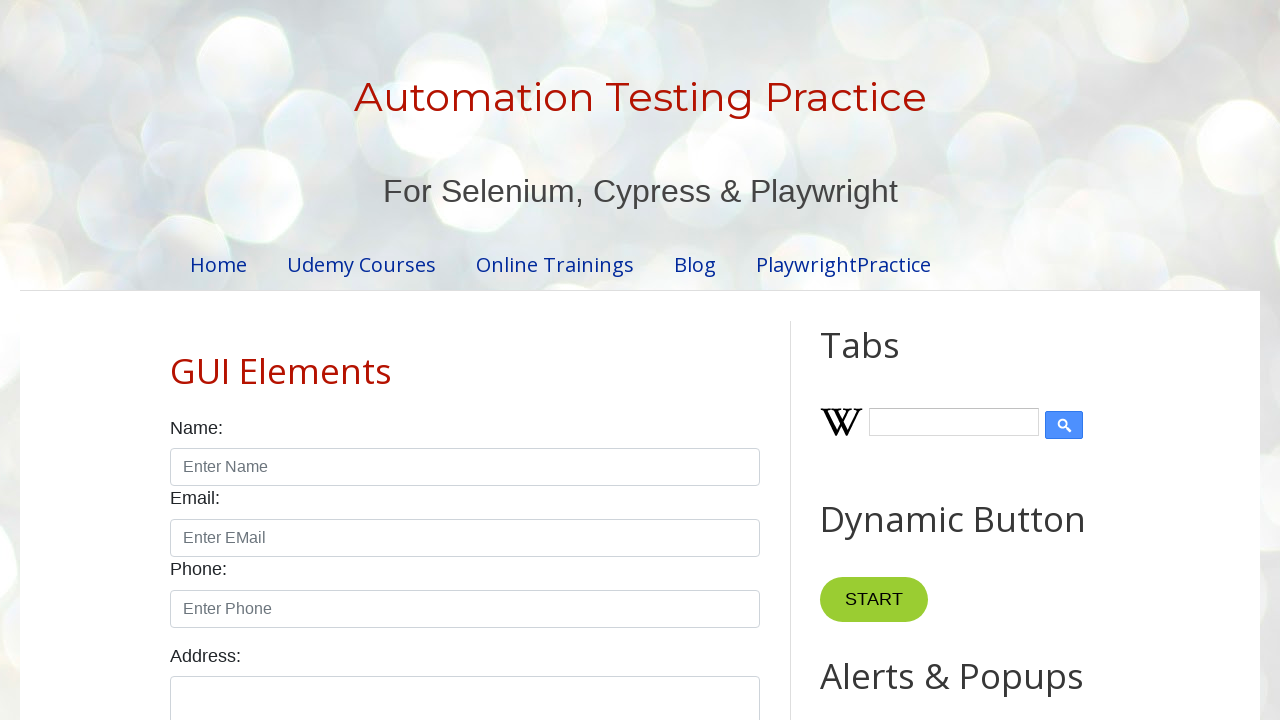

Located the 'Copy Text' button
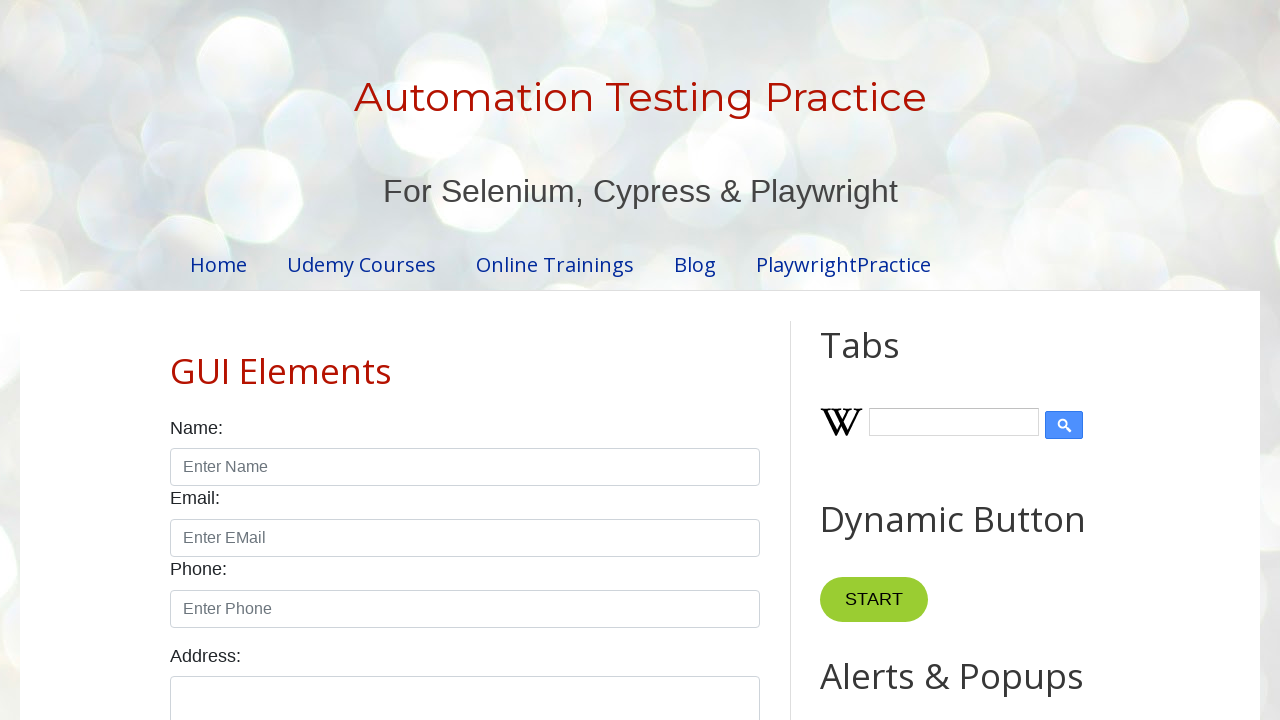

Double-clicked the 'Copy Text' button at (885, 360) on xpath=//button[normalize-space()='Copy Text']
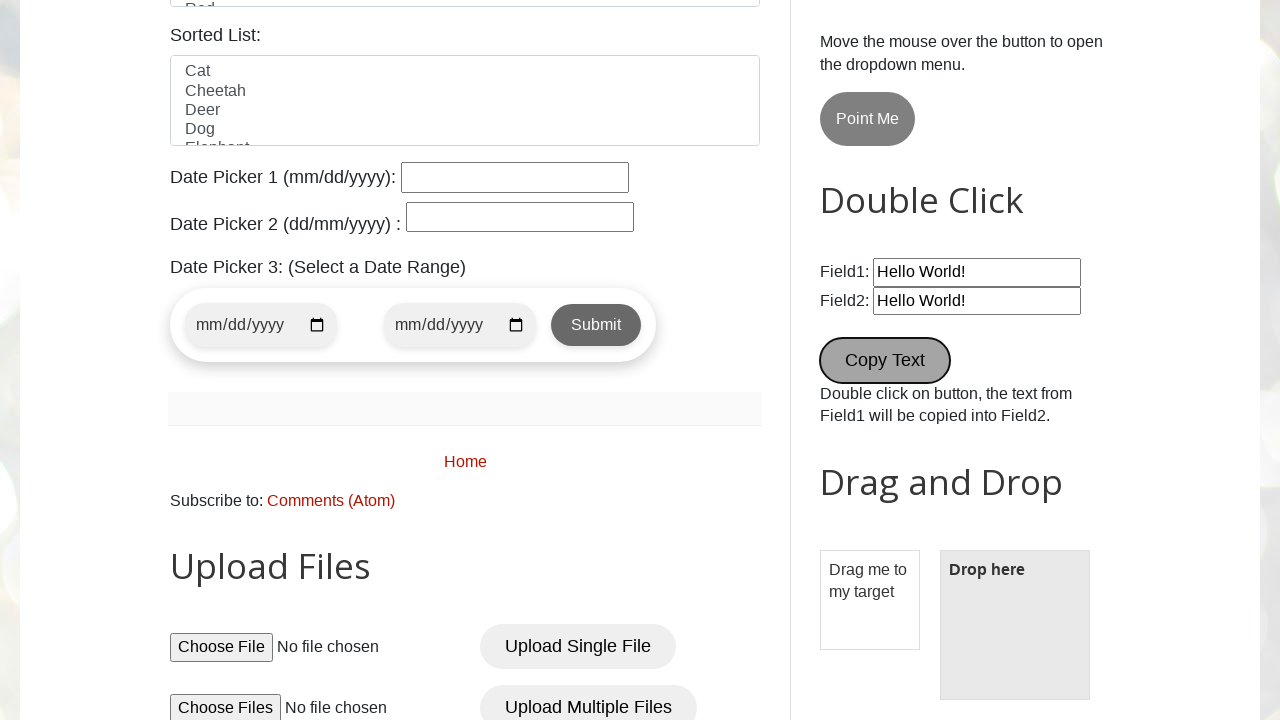

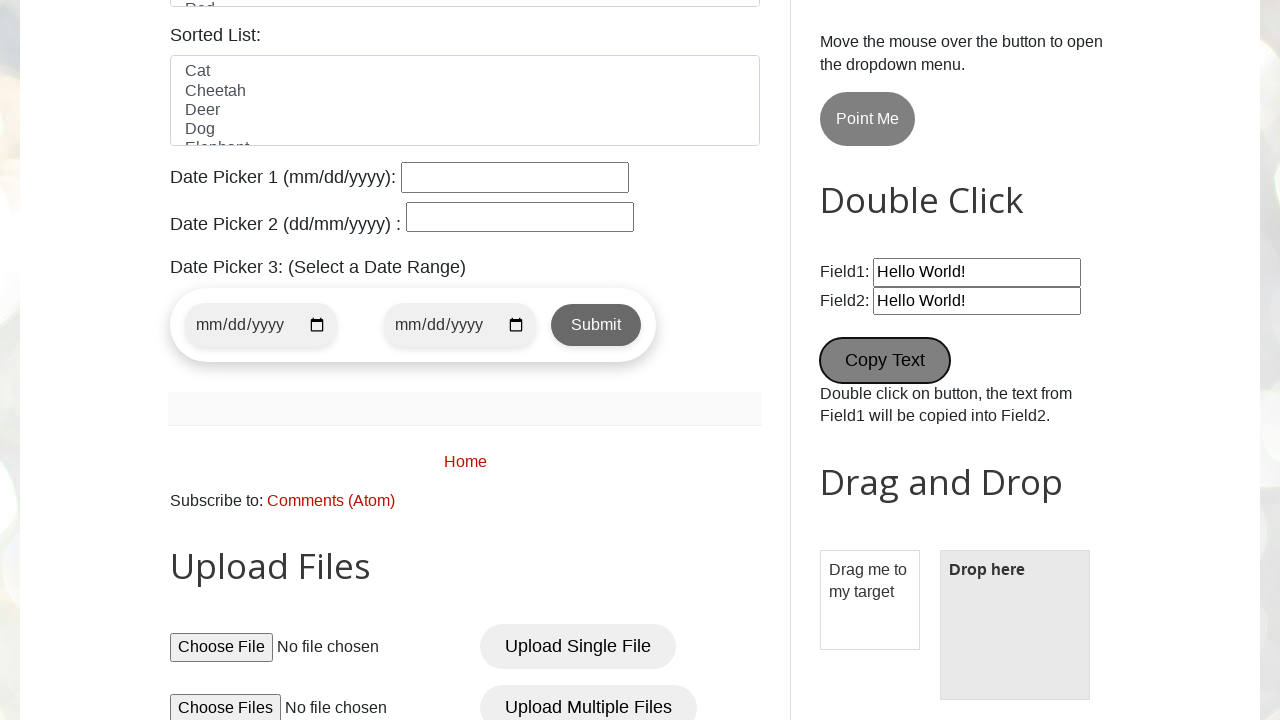